Tests drag and drop functionality on jQueryUI demo page by dragging an element and dropping it onto a target droppable area within an iframe

Starting URL: https://jqueryui.com/droppable/

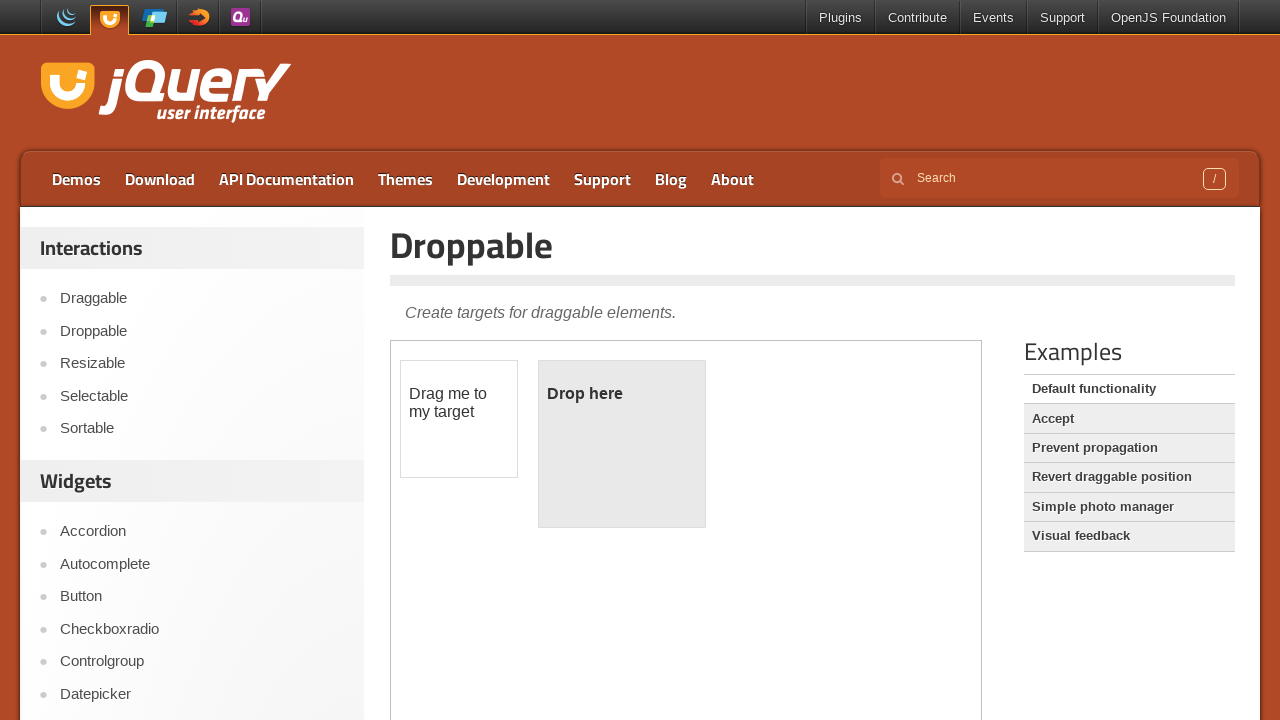

Located the demo iframe containing drag and drop elements
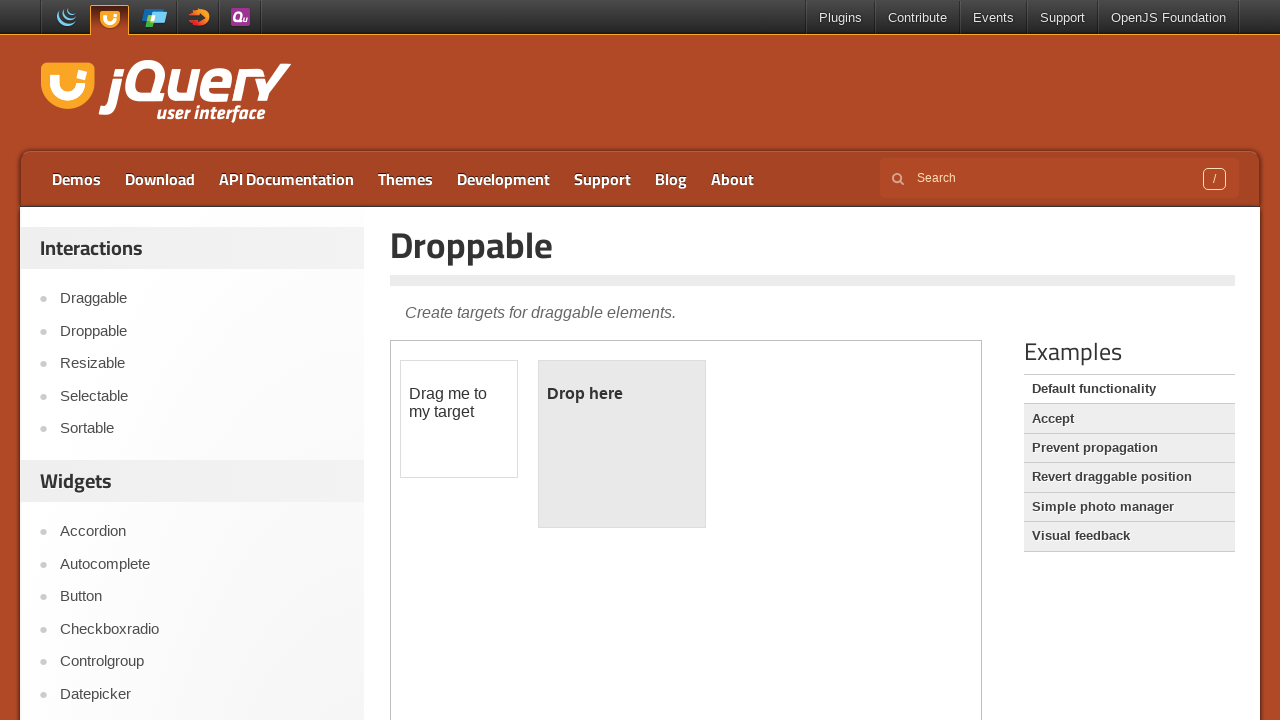

Located the draggable element (#draggable) in the iframe
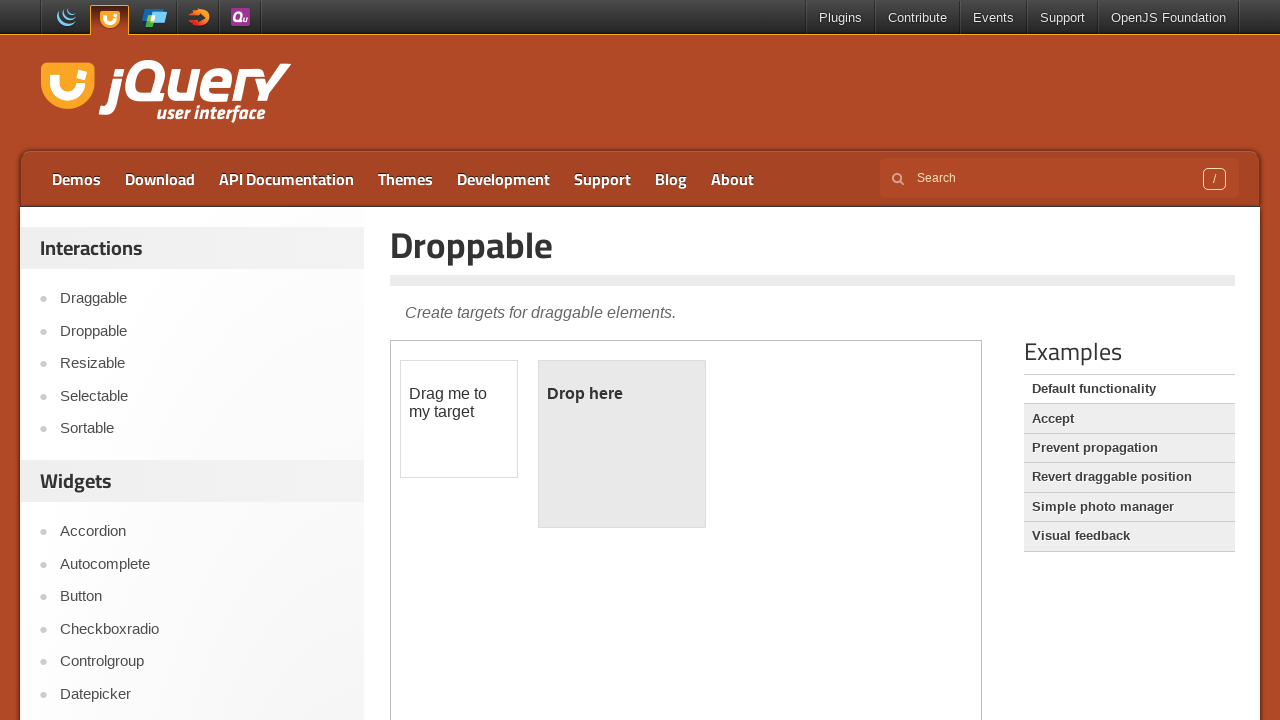

Located the droppable target element (#droppable) in the iframe
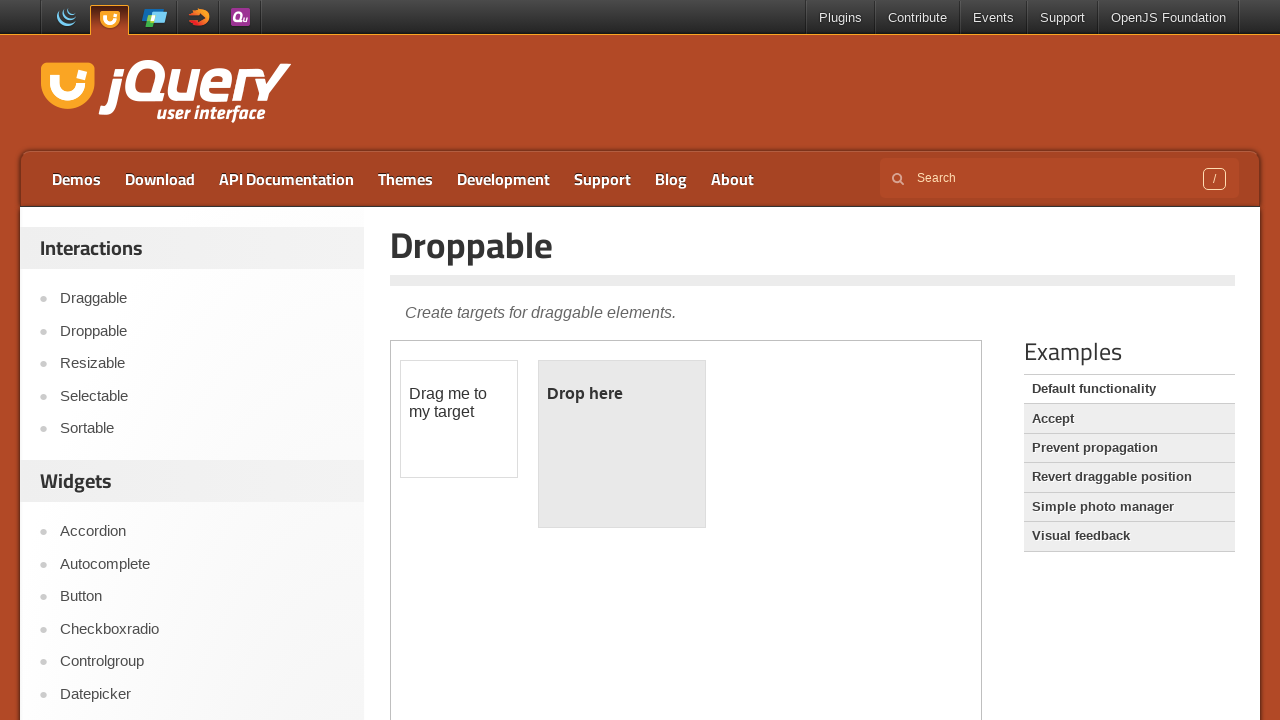

Successfully dragged the draggable element and dropped it onto the droppable target area at (622, 444)
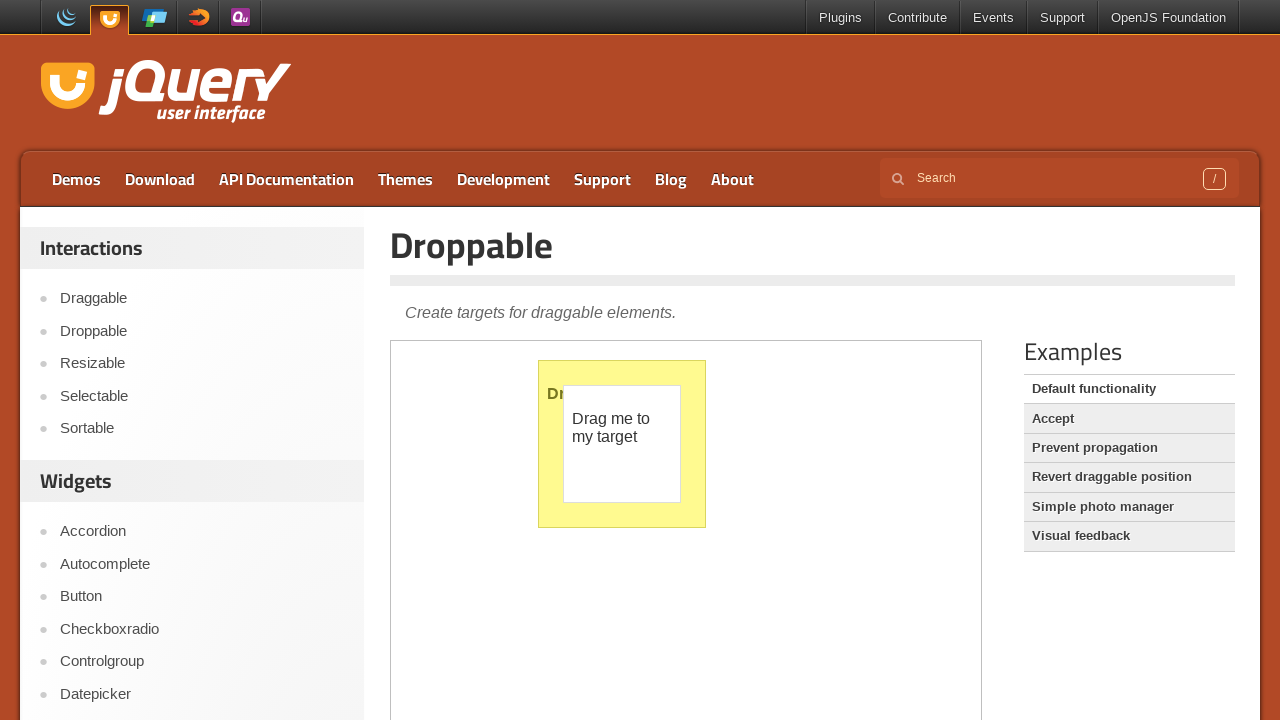

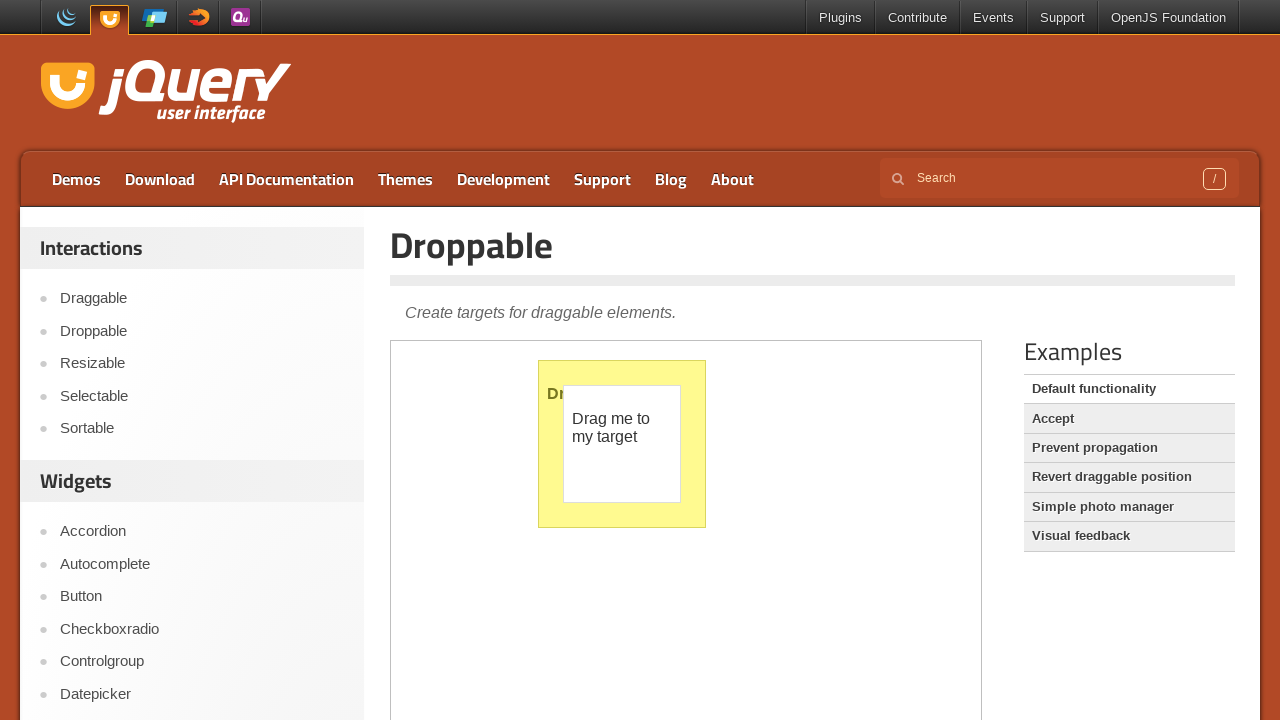